Tests adding a product to cart functionality and verifies the cart displays the added product.

Starting URL: https://www.bstackdemo.com

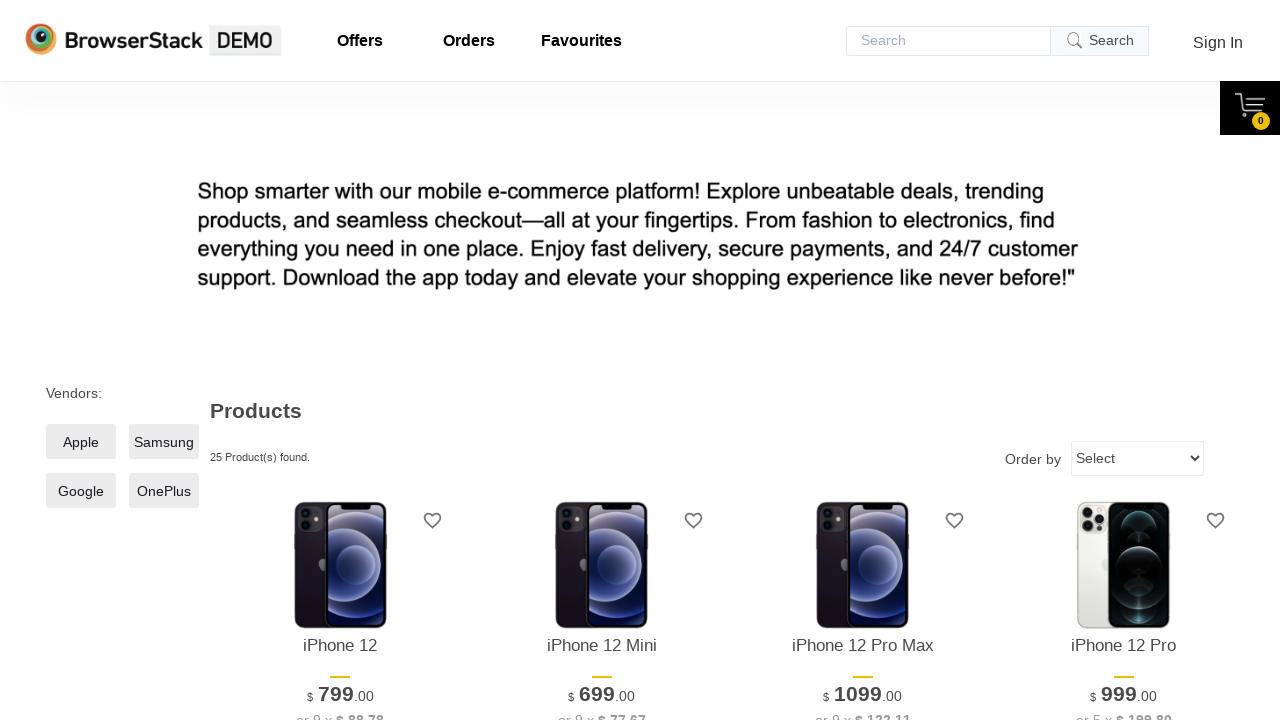

Waited for first product to be visible
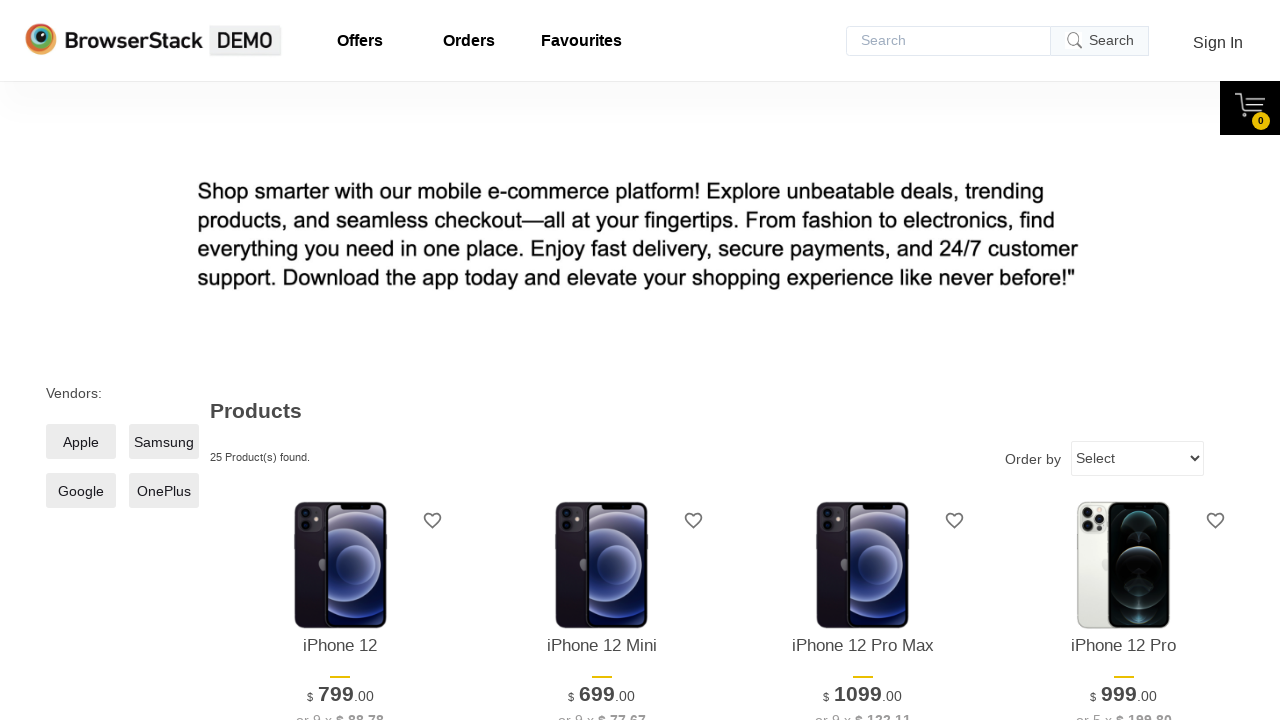

Clicked add to cart button for first product at (340, 361) on xpath=//*[@id='1']/div[4]
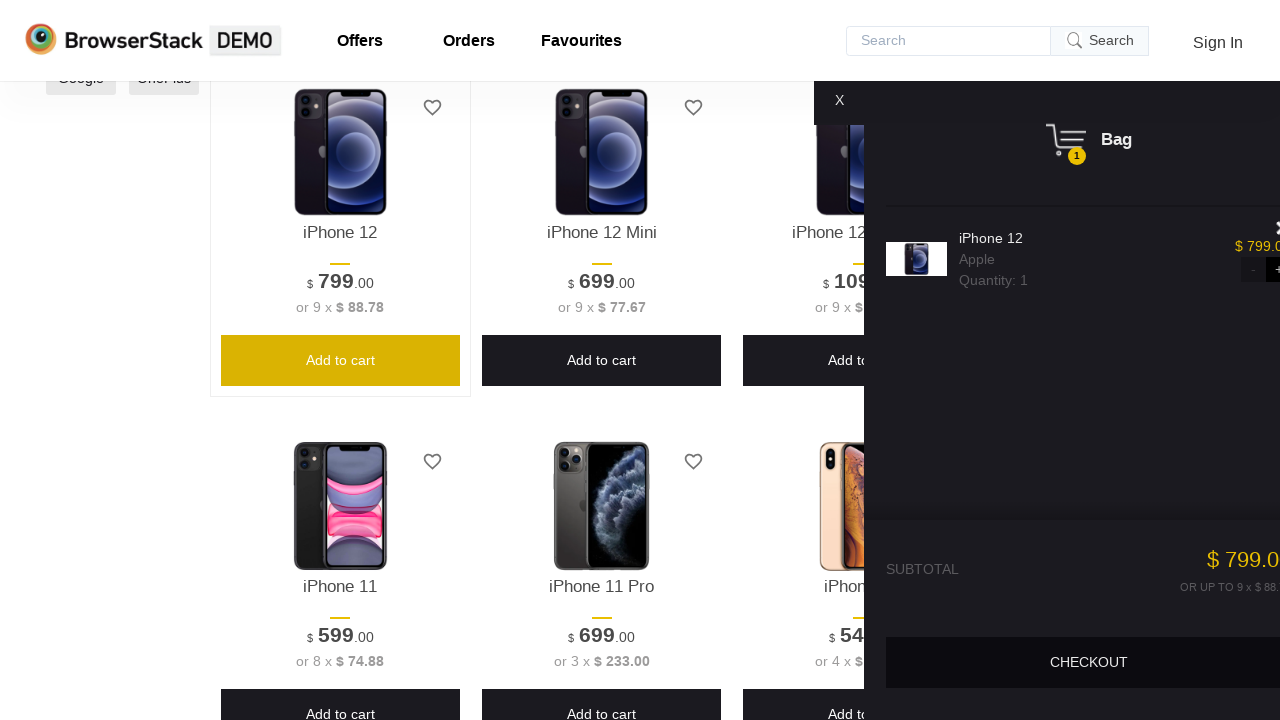

Cart content became visible after adding product
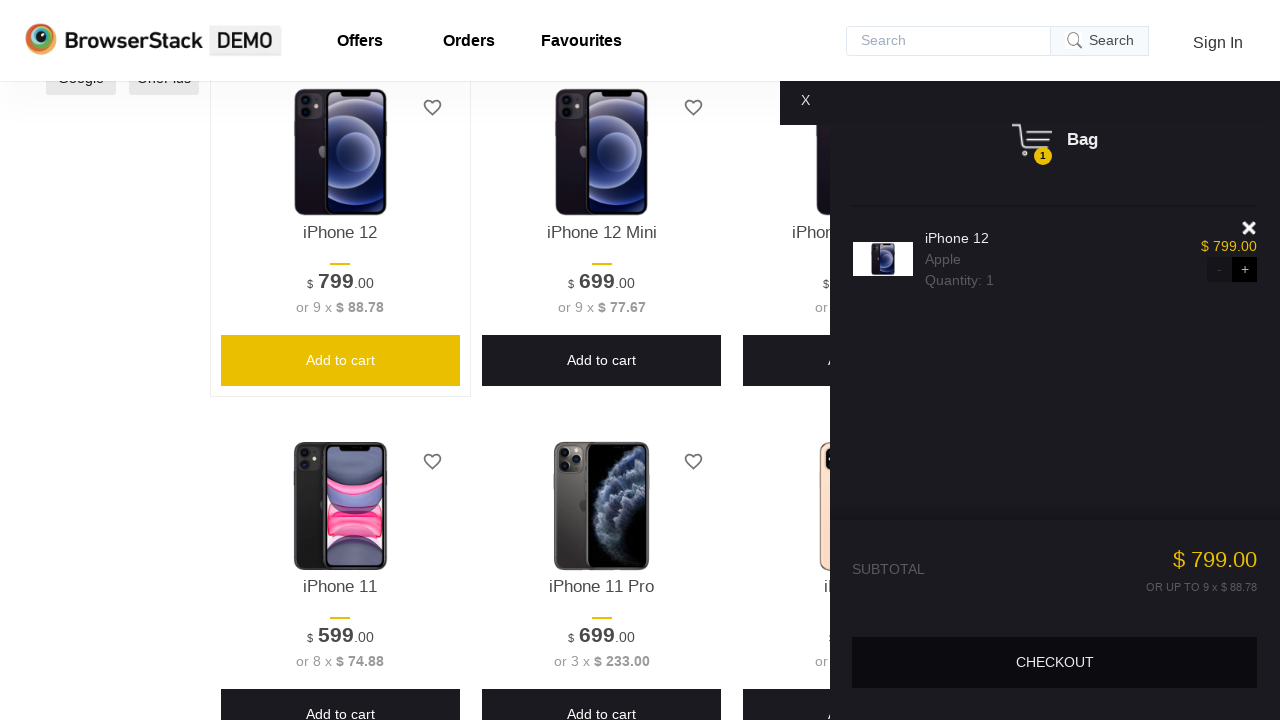

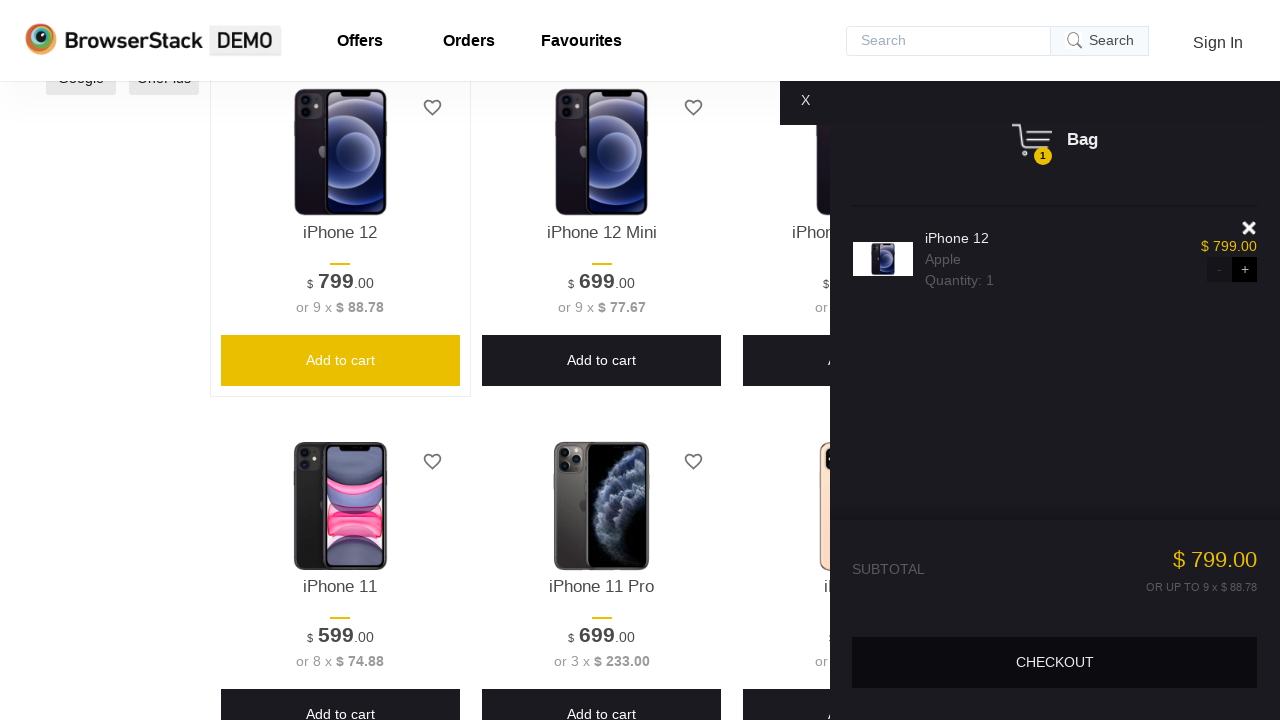